Navigates to the Form Authentication page and verifies the Elemental Selenium link href attribute

Starting URL: https://the-internet.herokuapp.com/

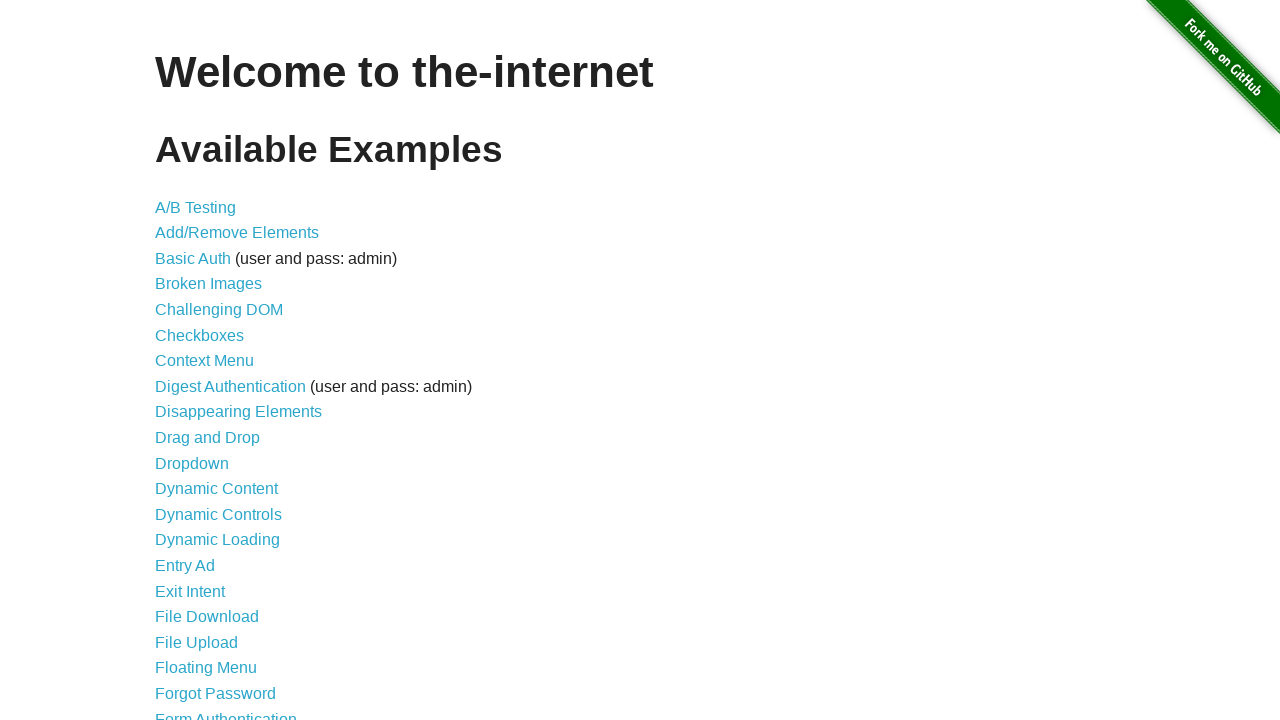

Navigated to the-internet.herokuapp.com homepage
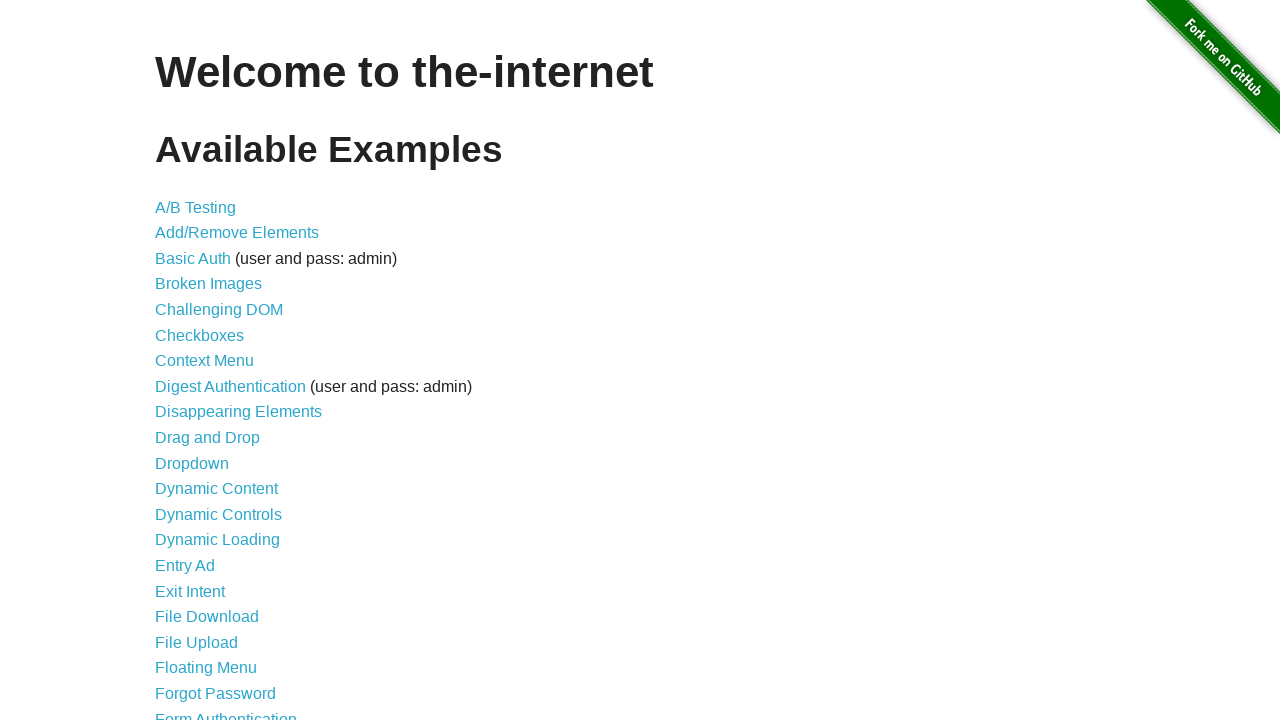

Clicked on Form Authentication link at (226, 712) on text=Form Authentication
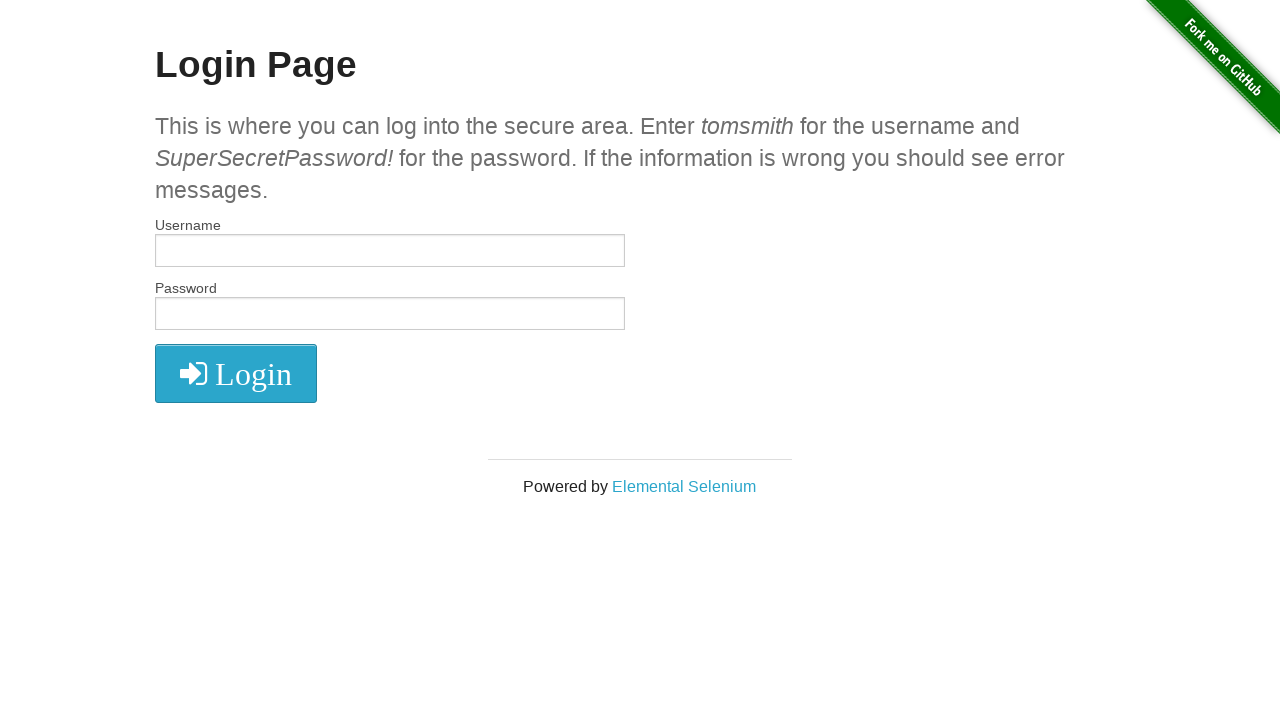

Waited for Elemental Selenium link to be visible
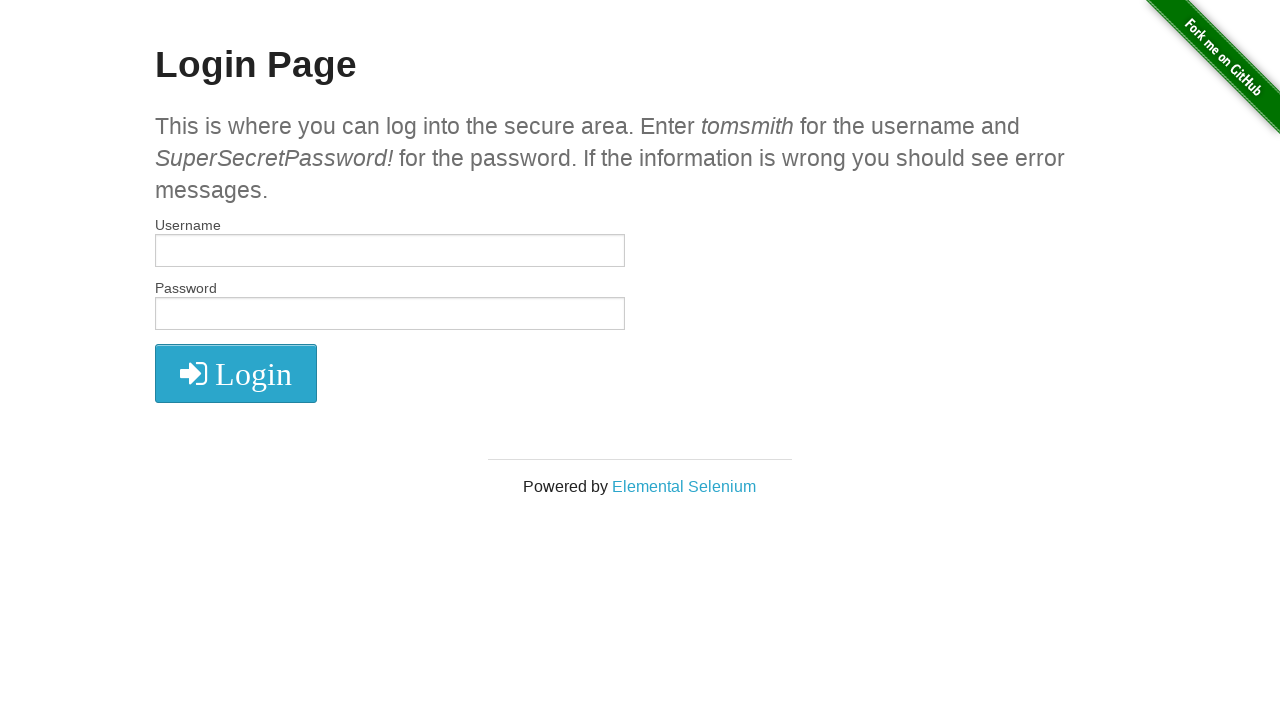

Retrieved href attribute from Elemental Selenium link: http://elementalselenium.com/
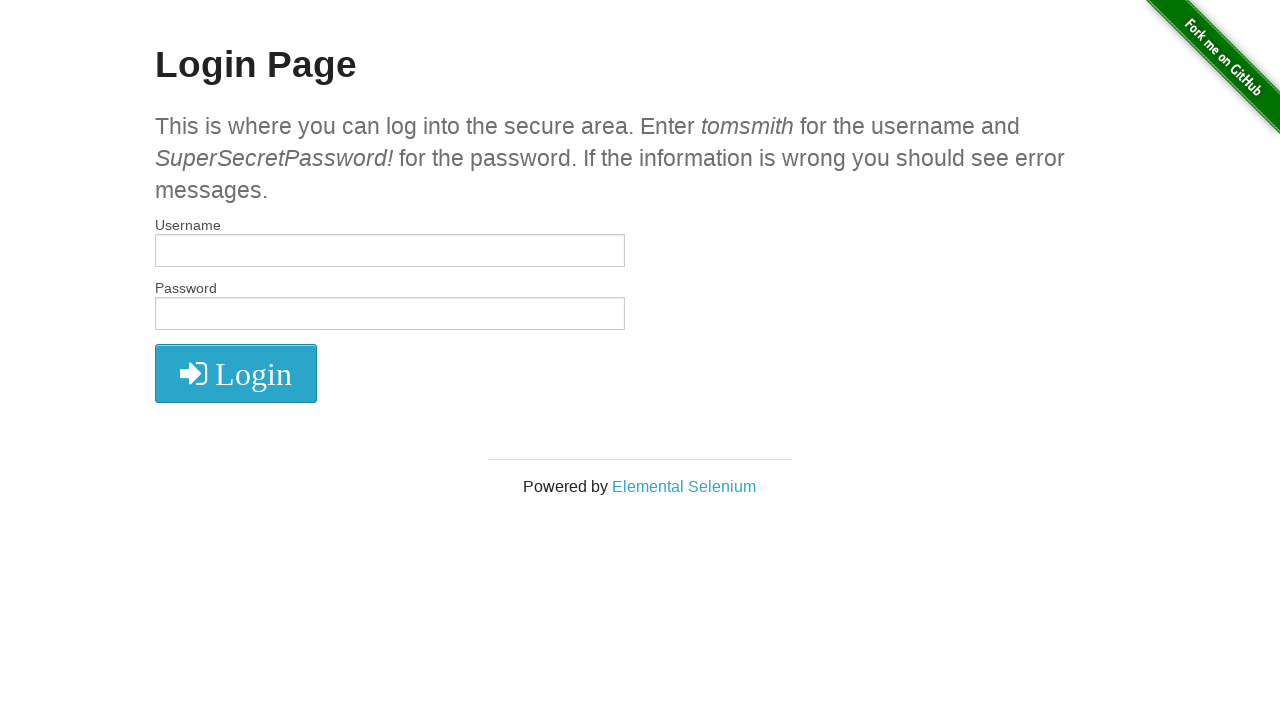

Verified Elemental Selenium link href equals http://elementalselenium.com/
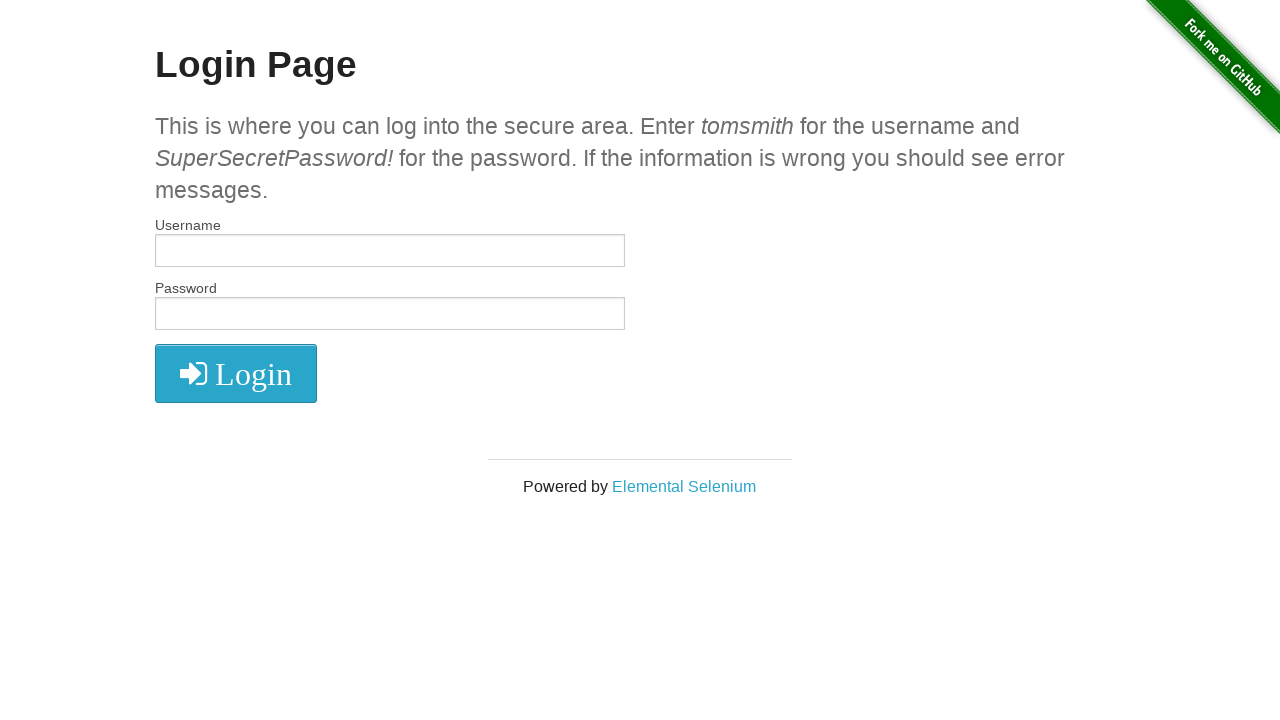

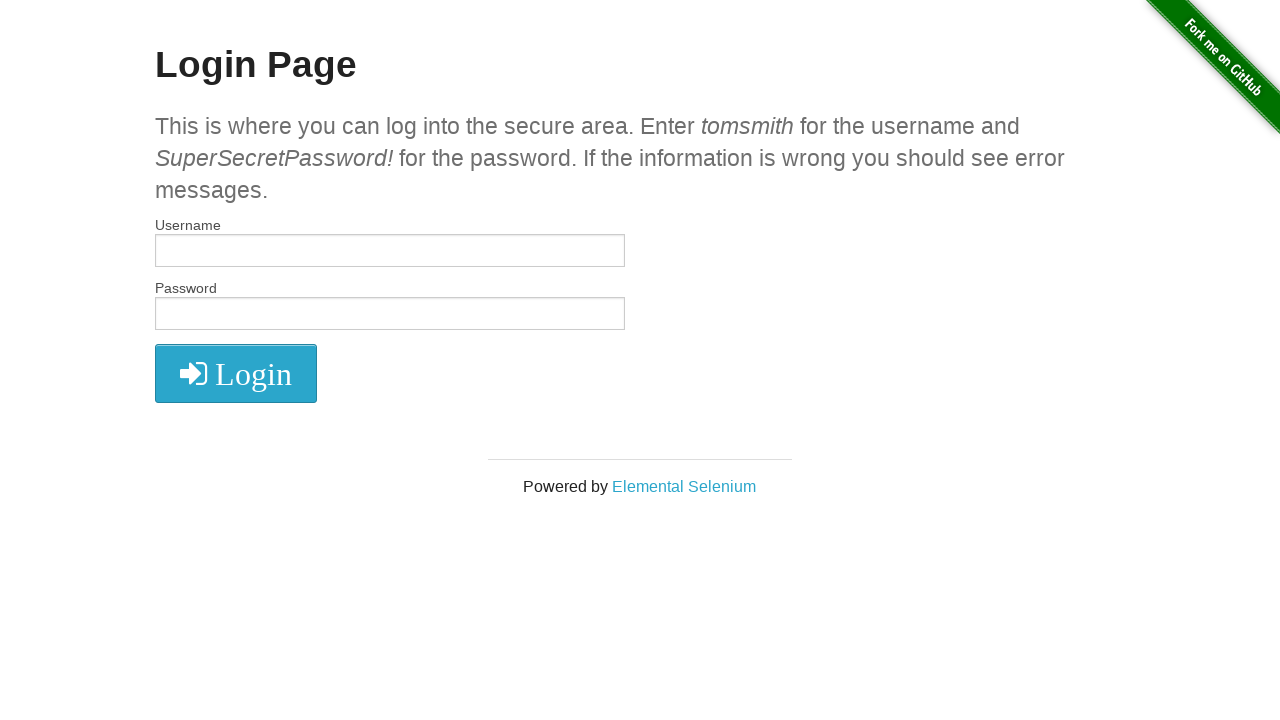